Tests multi-select dropdown functionality by selecting multiple options and then deselecting them using different methods

Starting URL: http://omayo.blogspot.com/

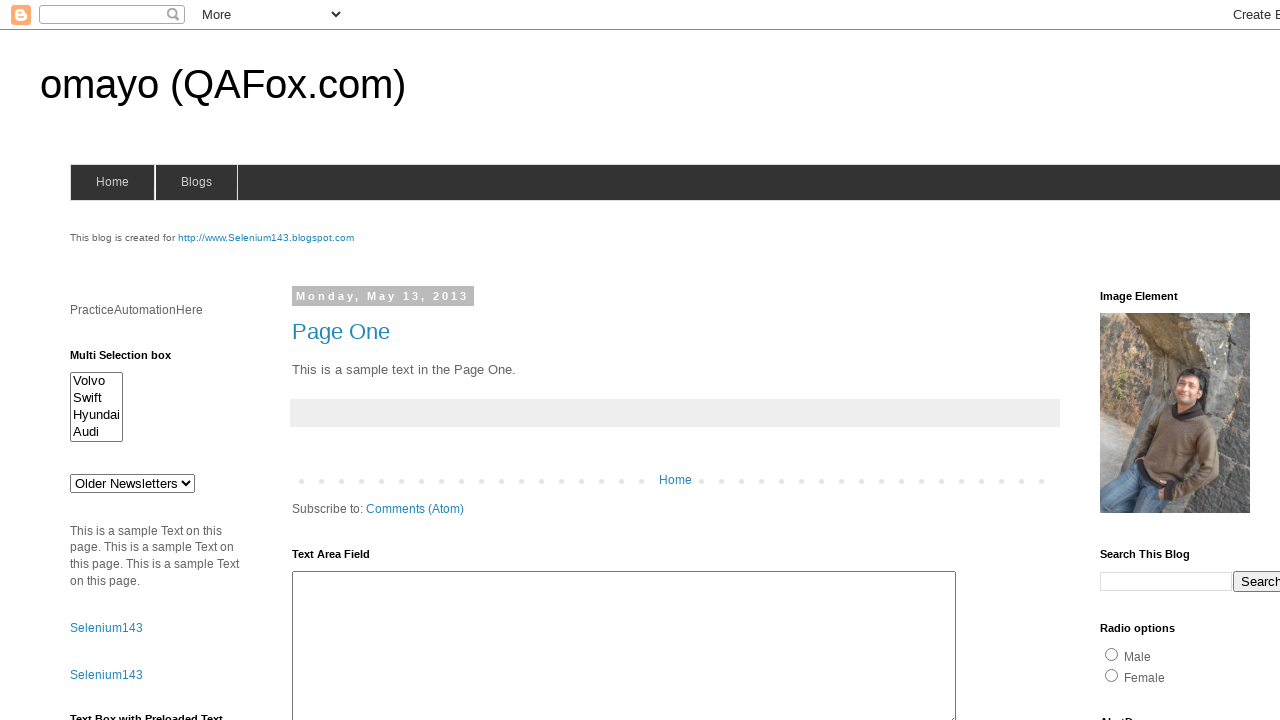

Located multi-select dropdown element with ID 'multiselect1'
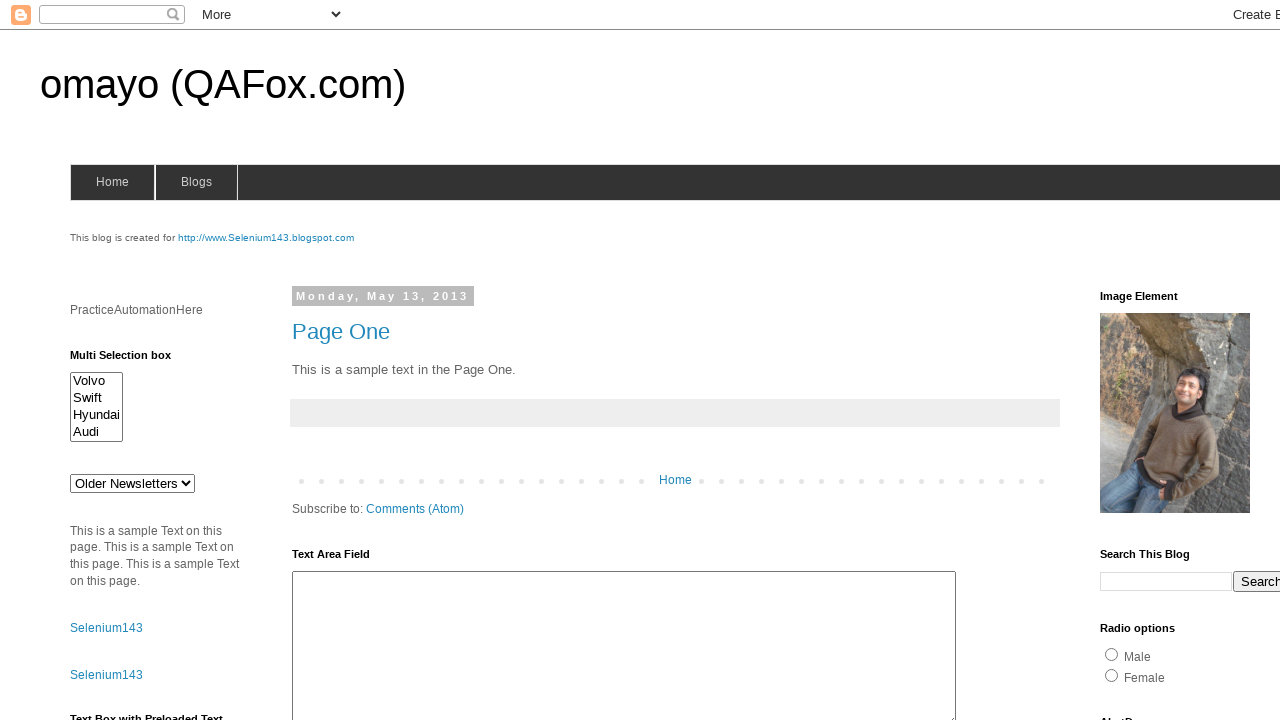

Selected all 4 options in multi-select dropdown by index (0, 1, 2, 3) on #multiselect1
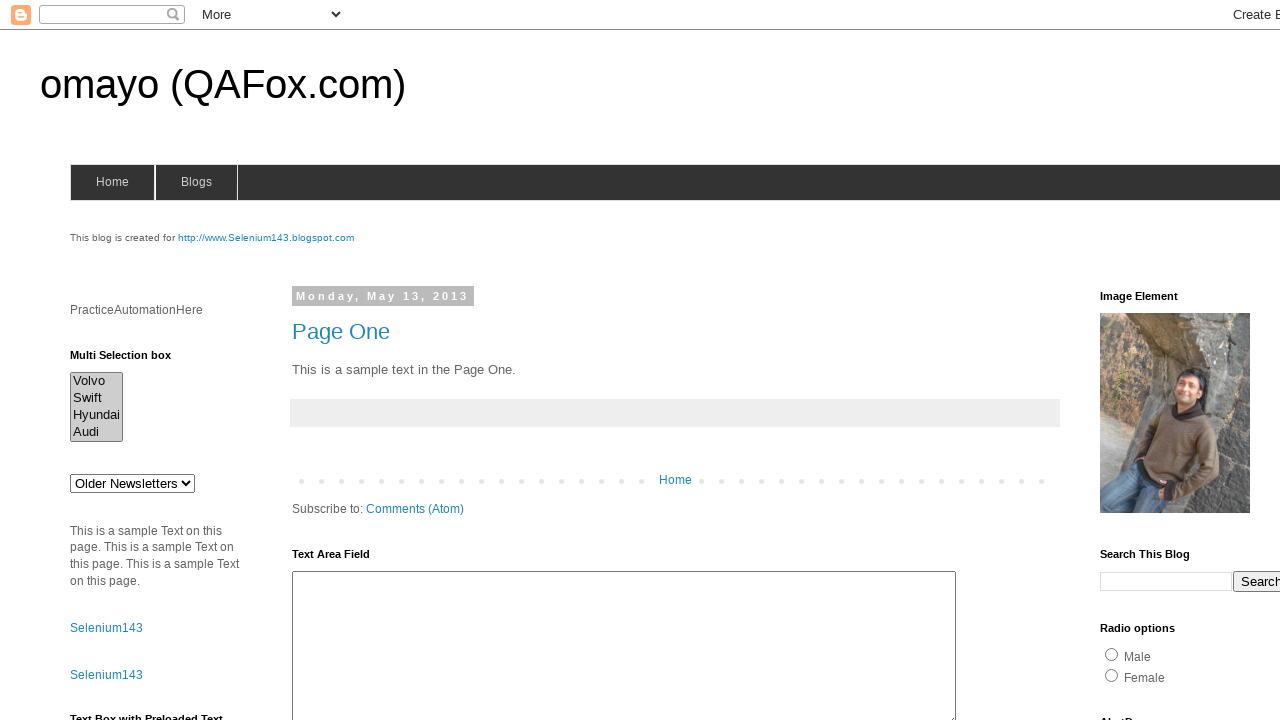

Deselected first option (index 0) from multi-select dropdown
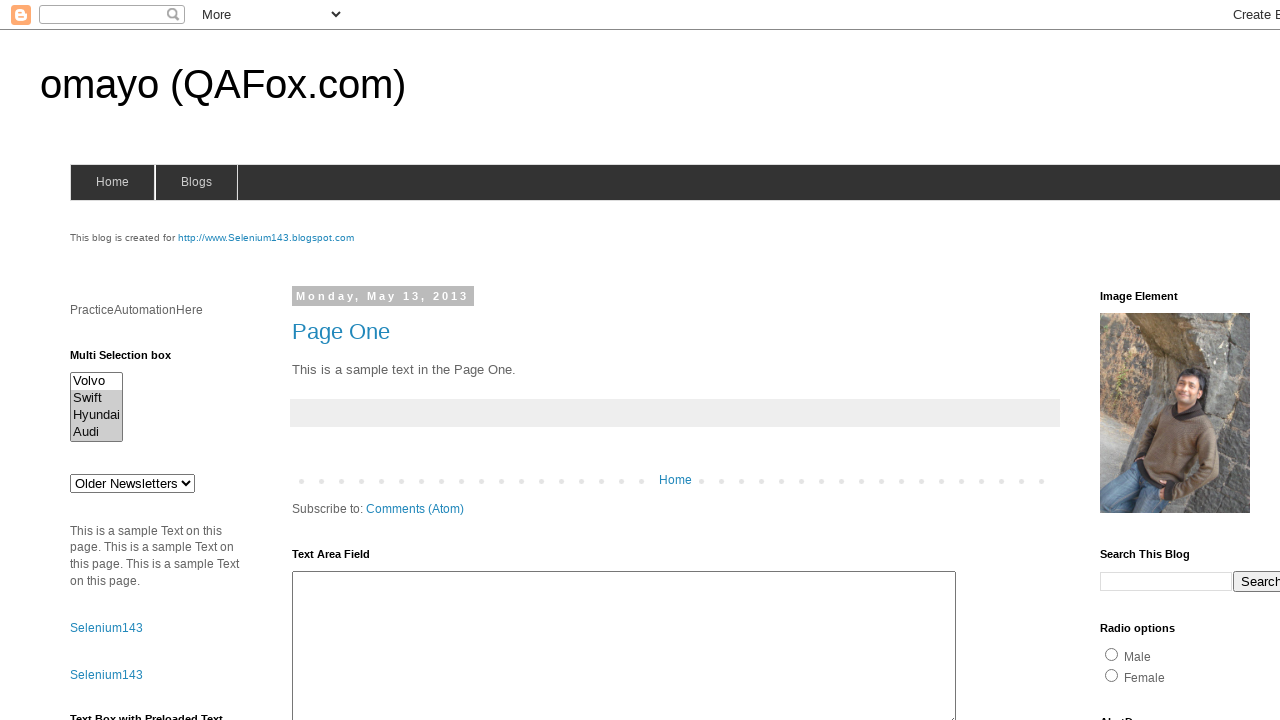

Deselected option with value 'Hyundaix' from multi-select dropdown
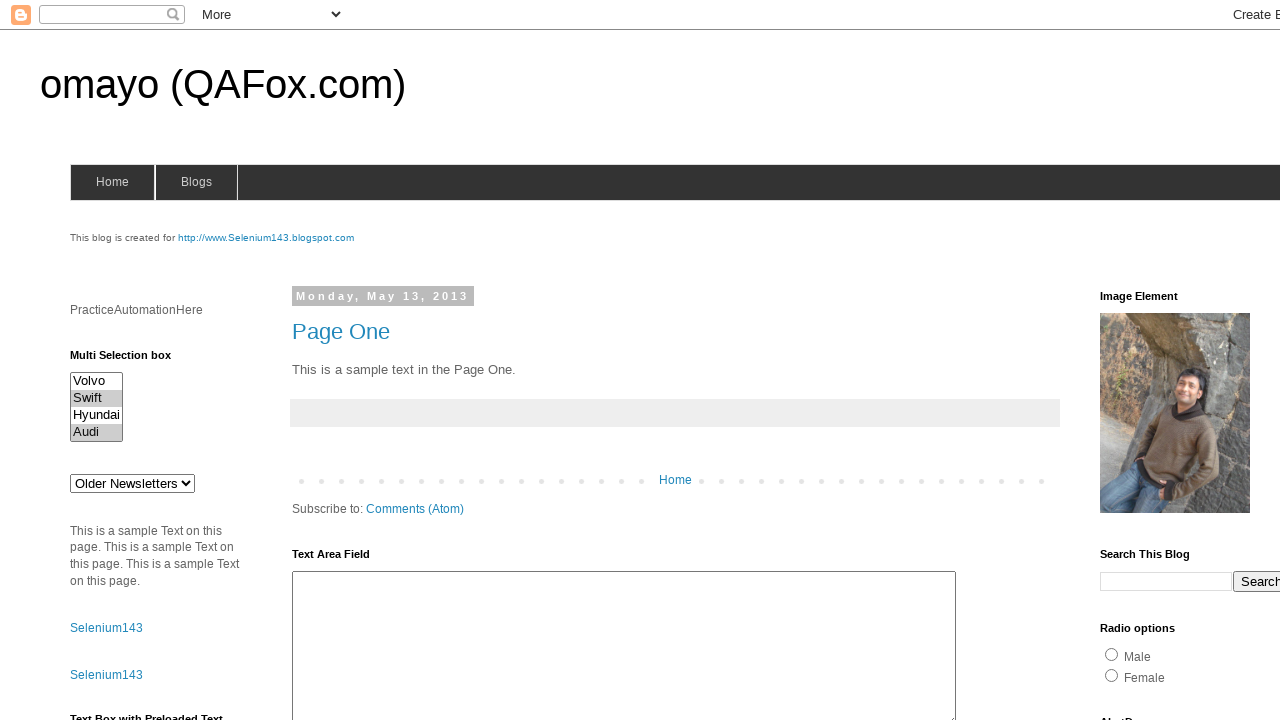

Deselected option with visible text 'Swift' from multi-select dropdown
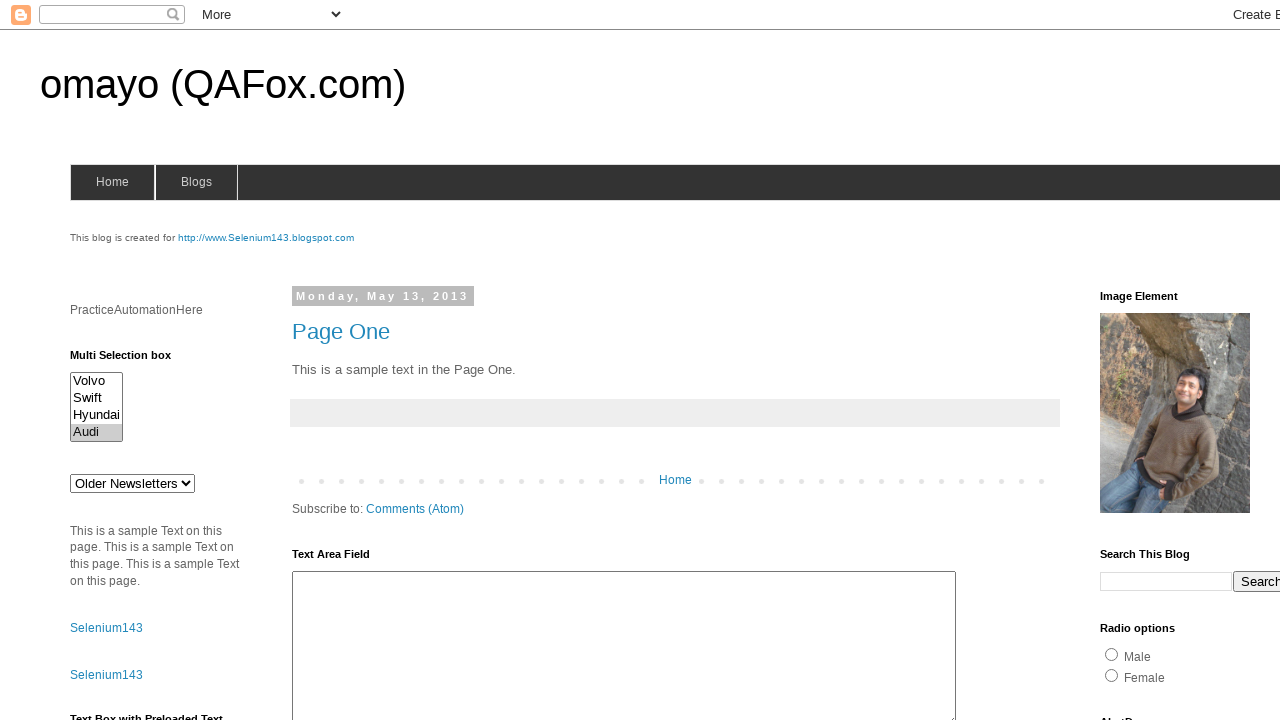

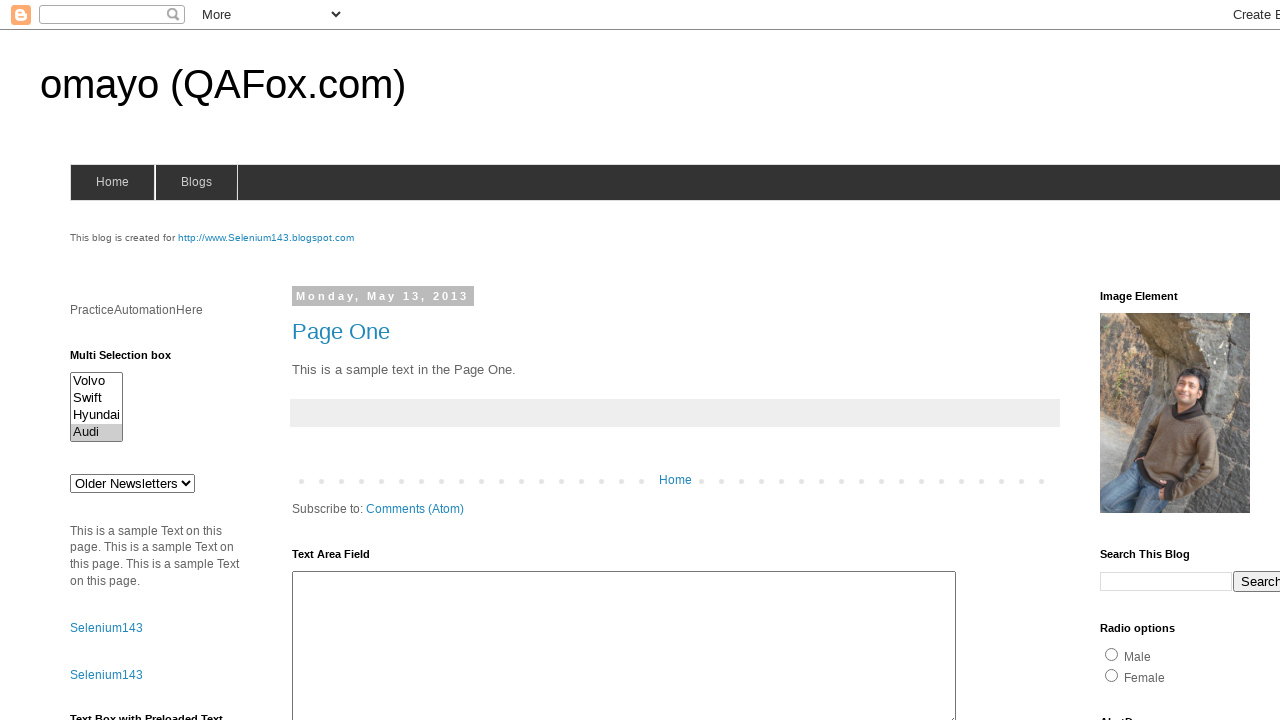